Navigates to the OrangeHRM login page and verifies the page loads correctly by checking the title

Starting URL: https://opensource-demo.orangehrmlive.com/web/index.php/auth/login

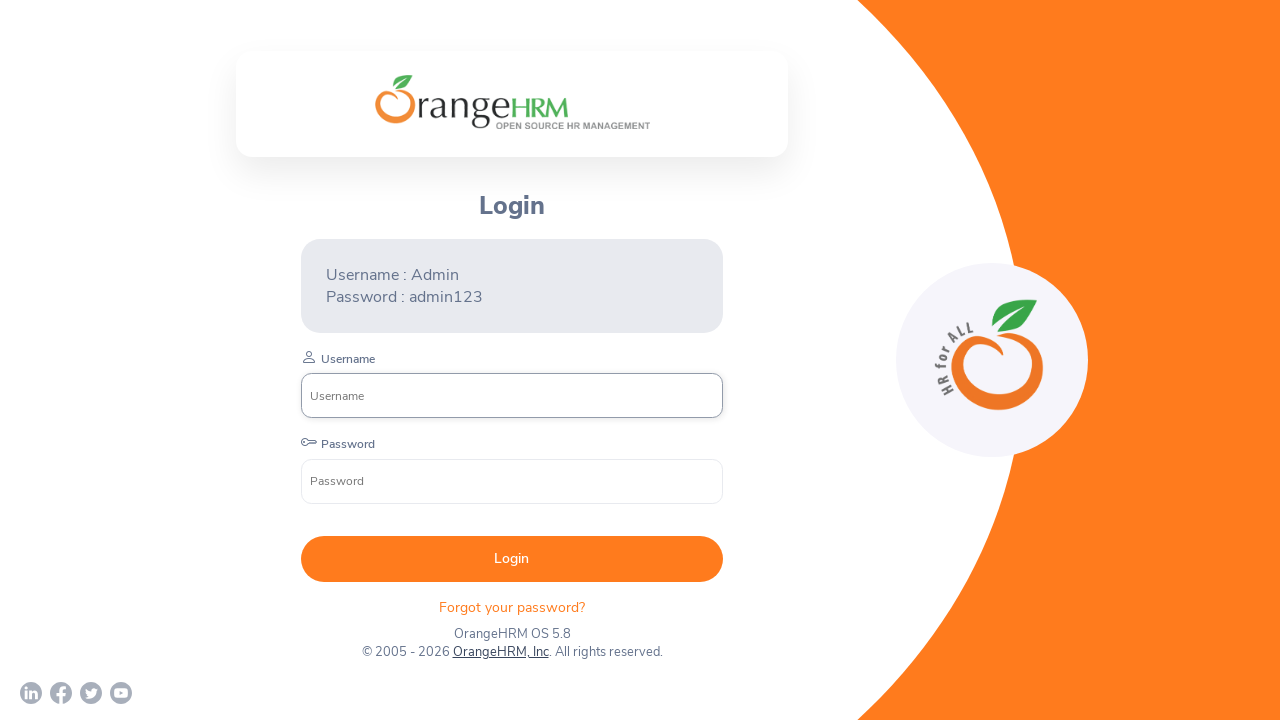

Waited for login page to reach domcontentloaded state
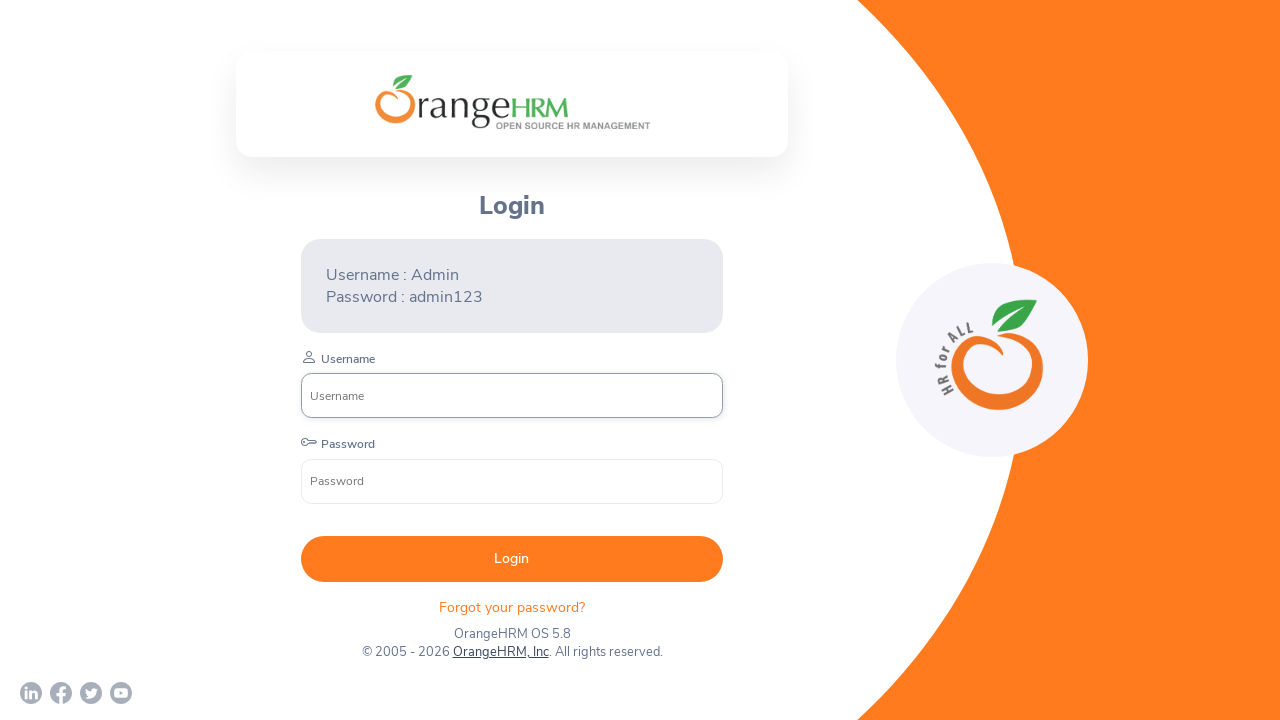

Verified username input field is present on login page
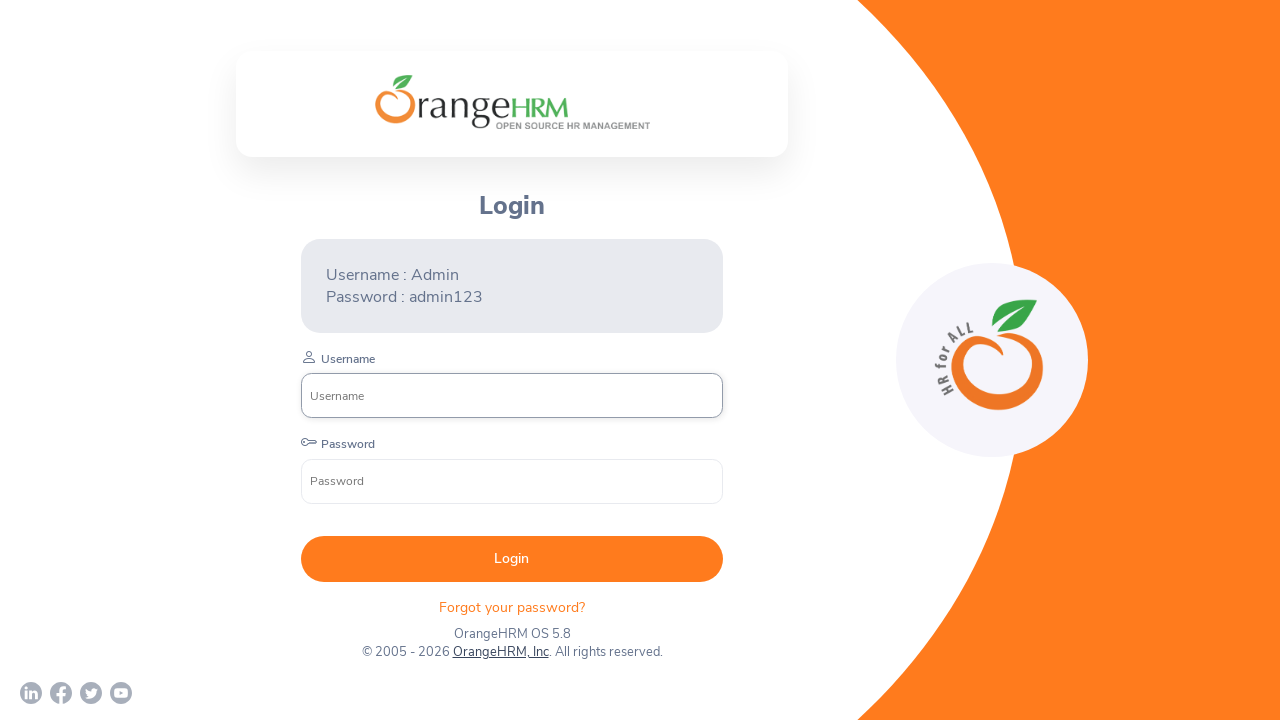

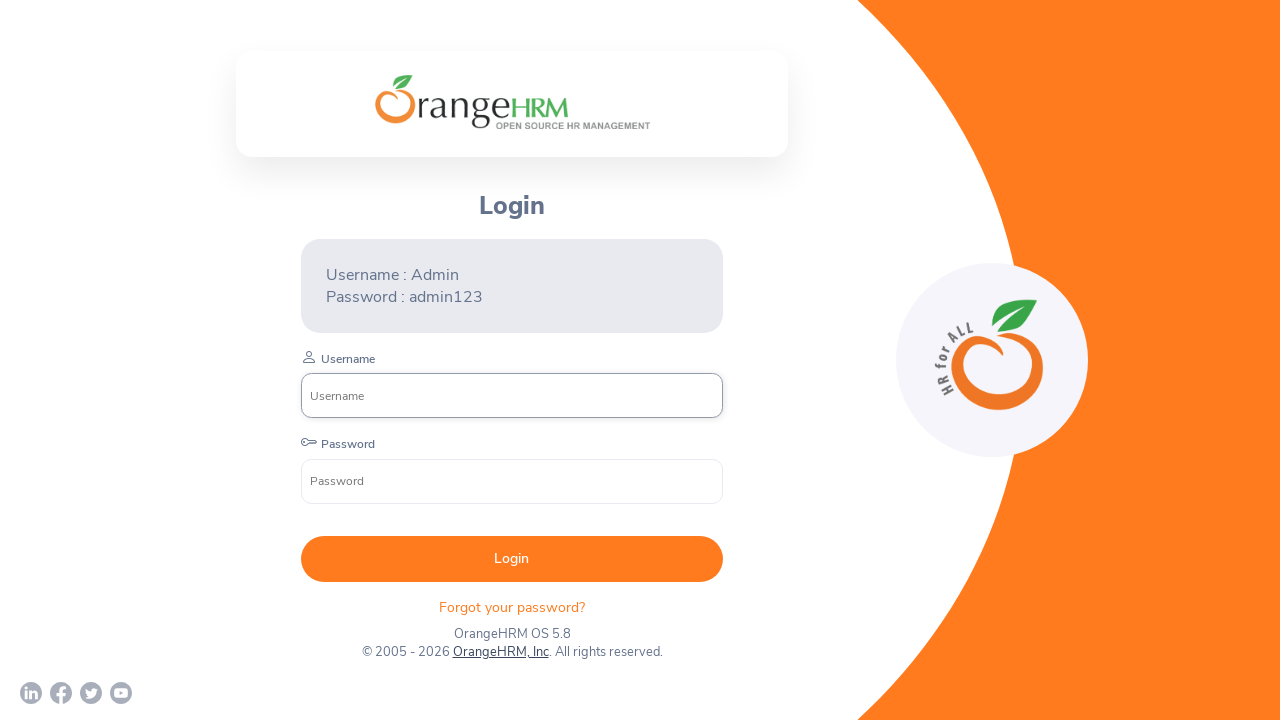